Tests the menu widget by clicking on a menu item.

Starting URL: https://jqueryui.com/

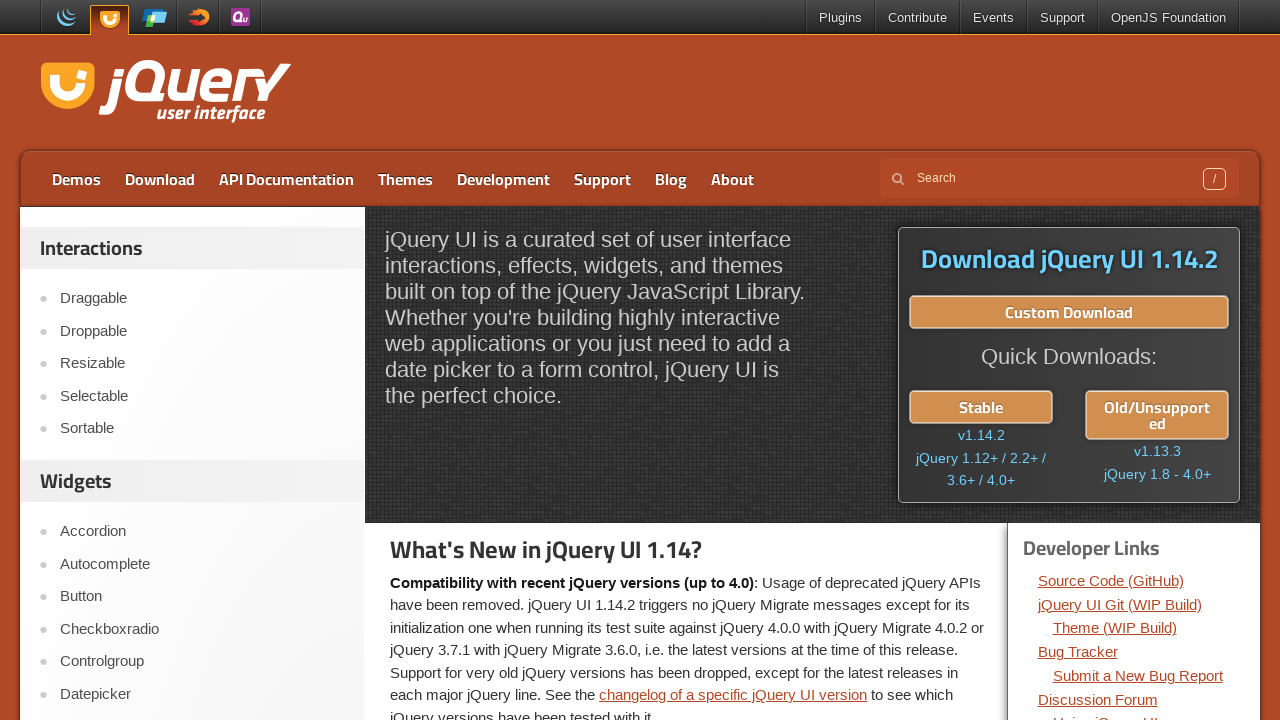

Clicked on Menu link at (202, 360) on a:text('Menu')
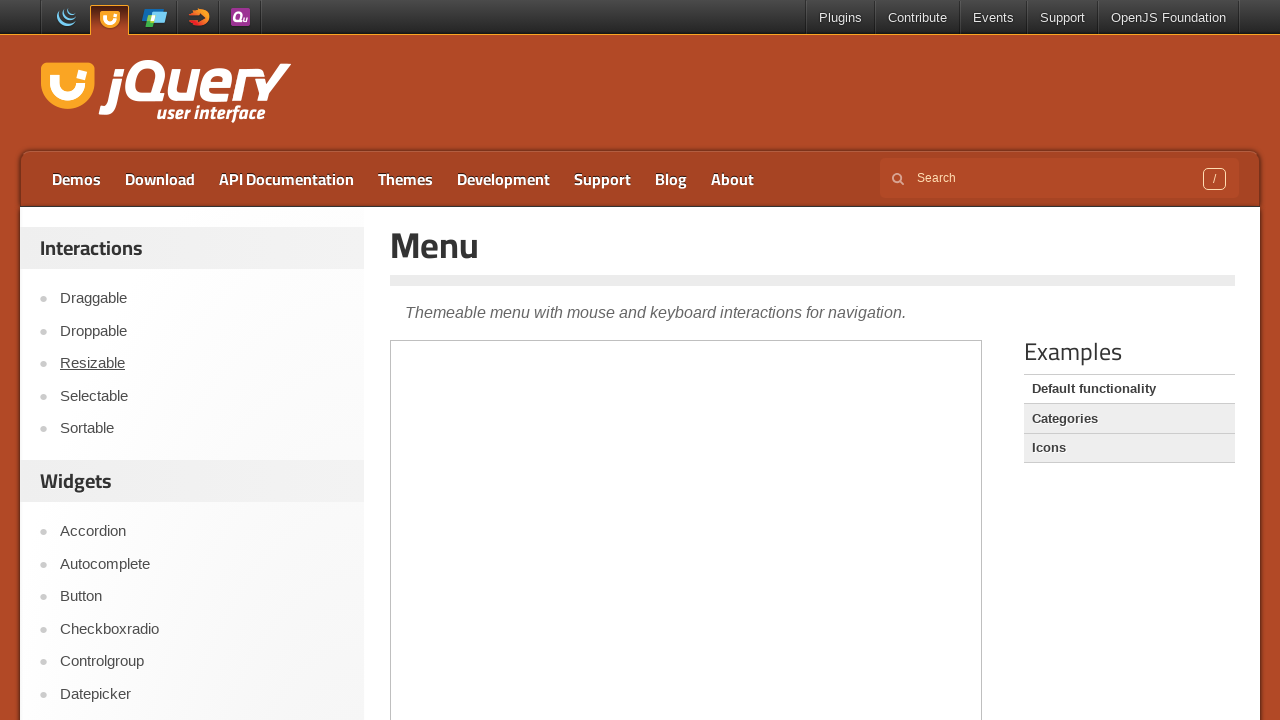

Page title loaded
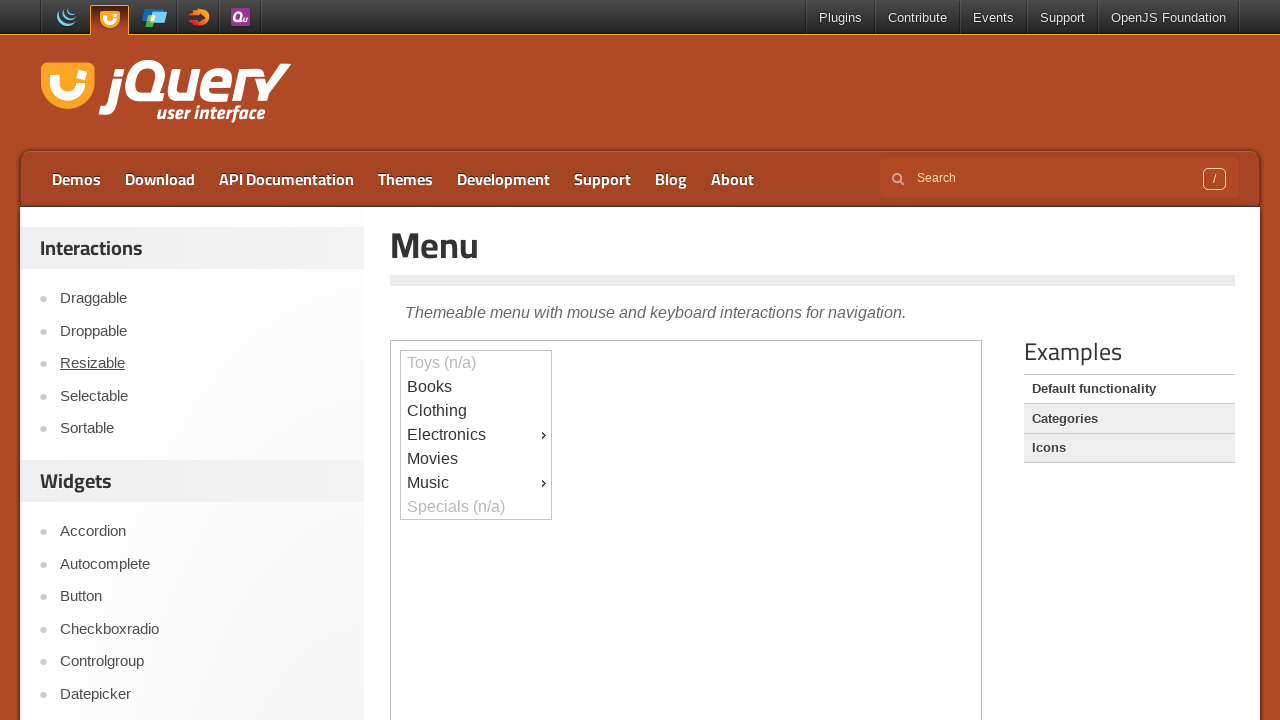

Located demo iframe
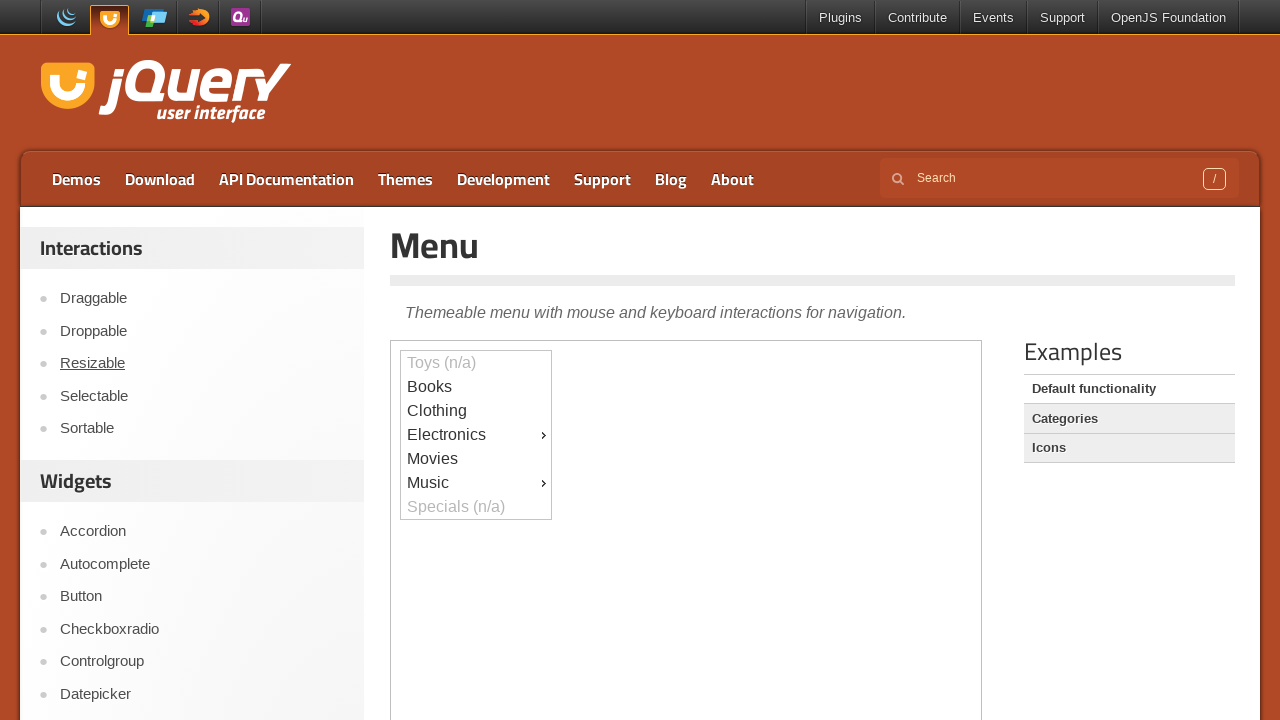

Clicked on Music menu item at (476, 483) on iframe.demo-frame >> internal:control=enter-frame >> div:text('Music')
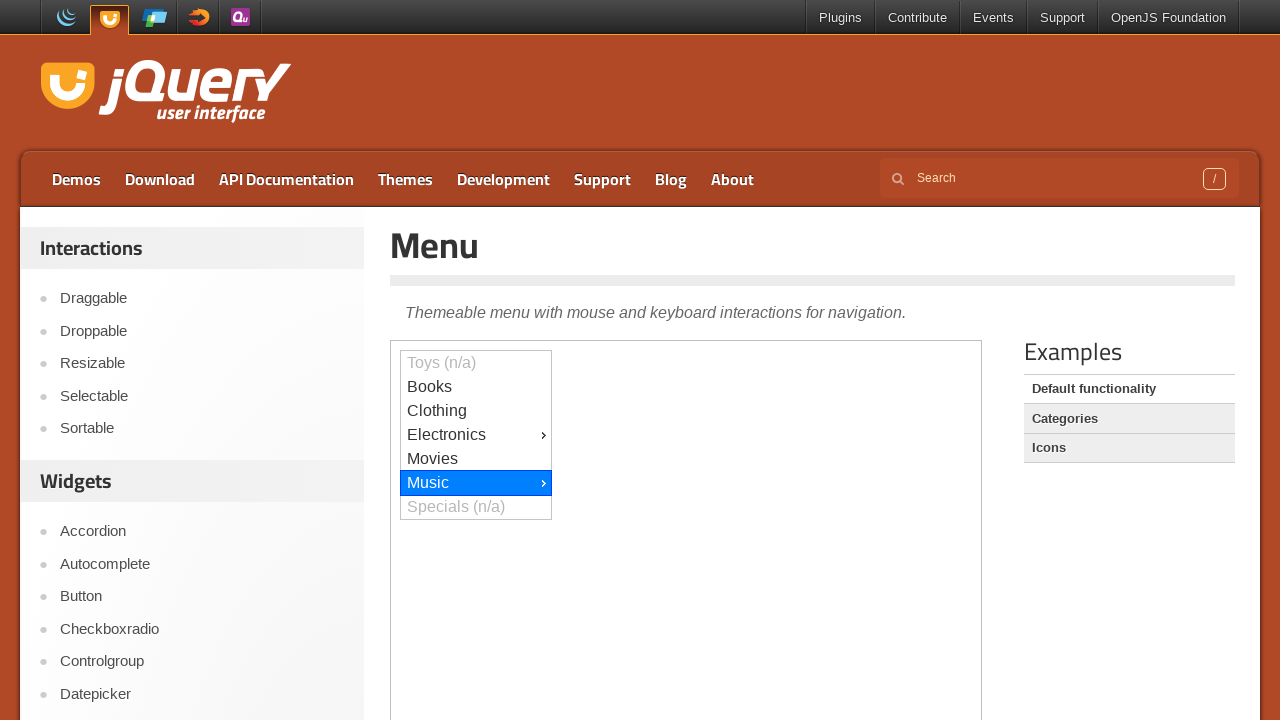

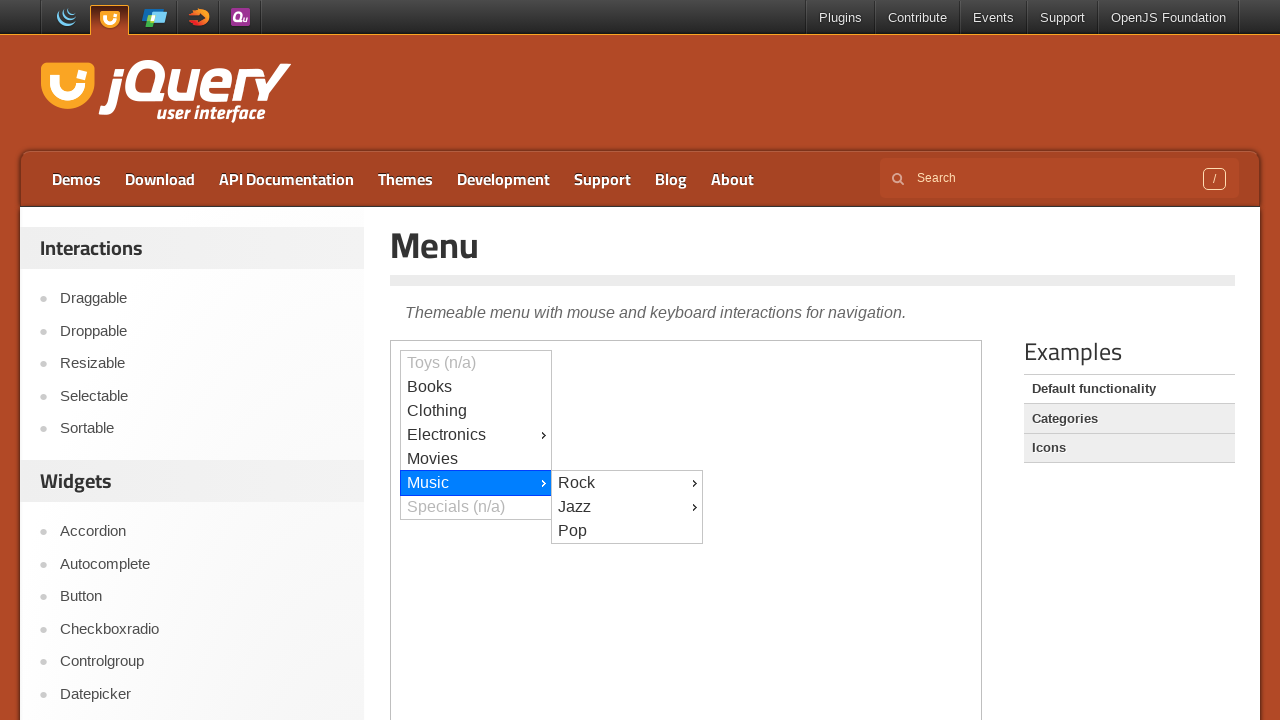